Tests element state checking on a practice form by verifying properties like disabled, enabled, editable, checked, hidden, and visible states of form elements

Starting URL: https://demoqa.com/automation-practice-form

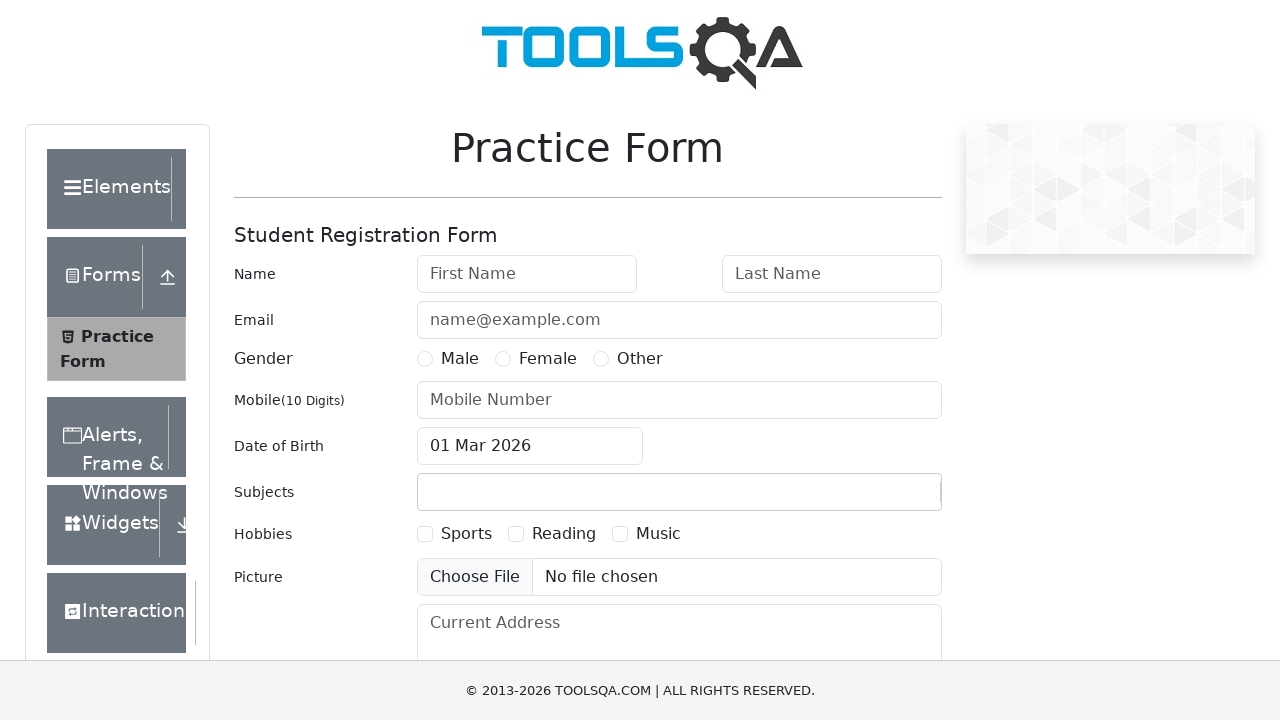

Located first name input field
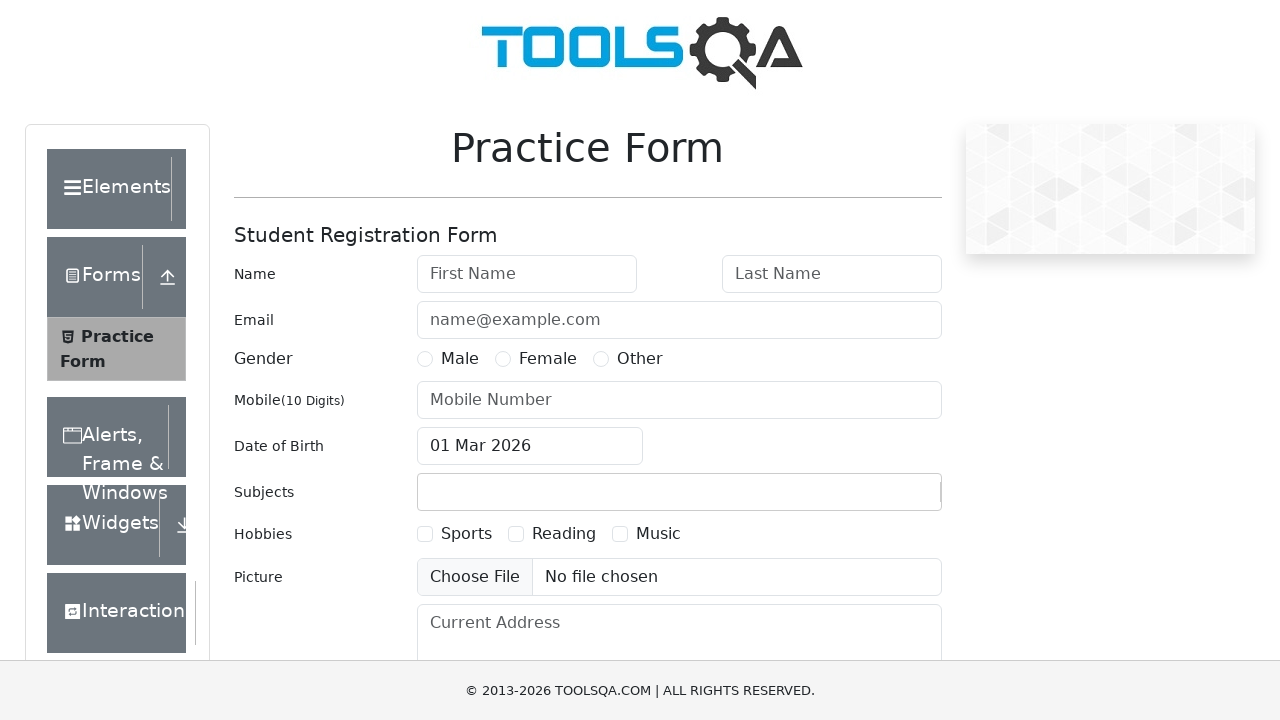

Located sports hobby checkbox
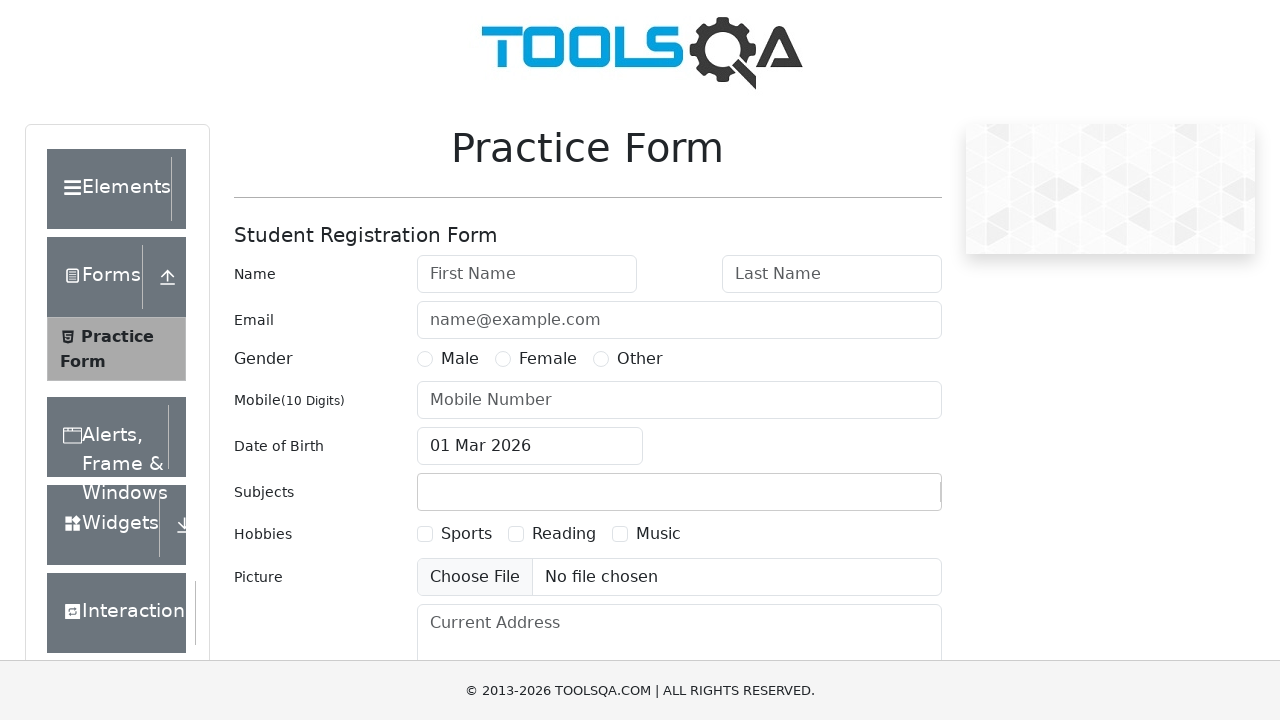

Located submit button
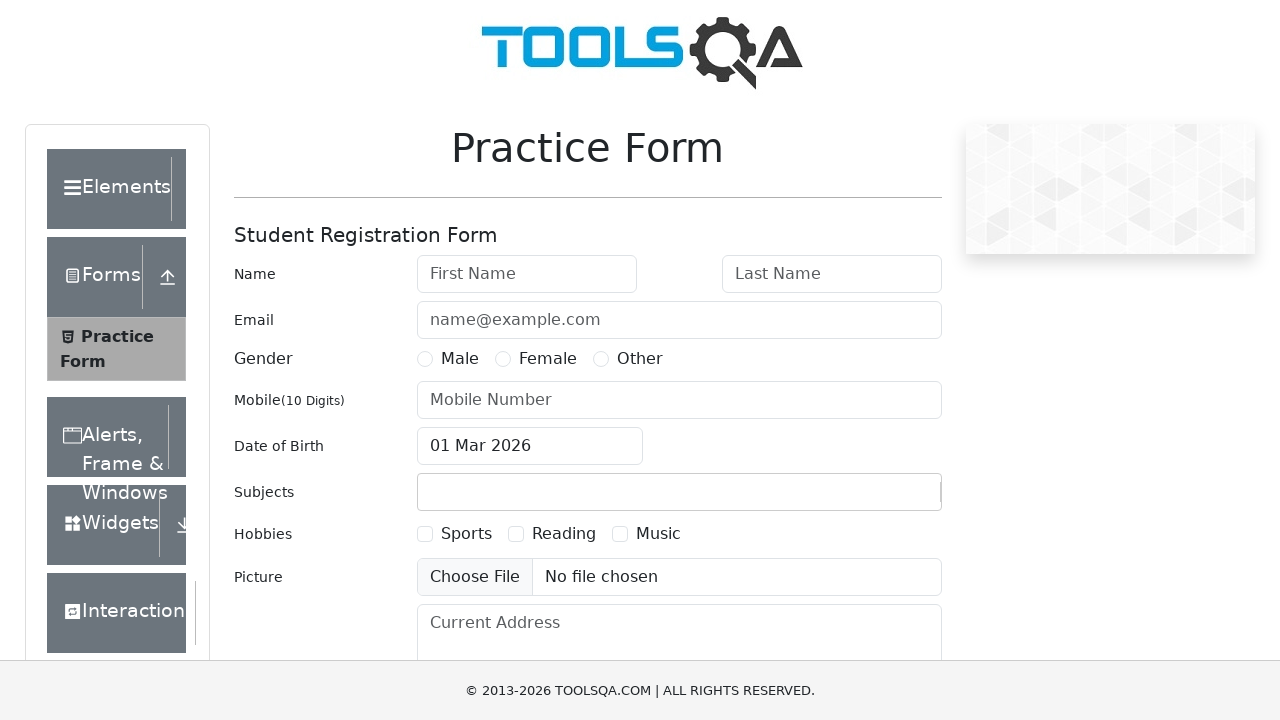

Checked if first name field is disabled
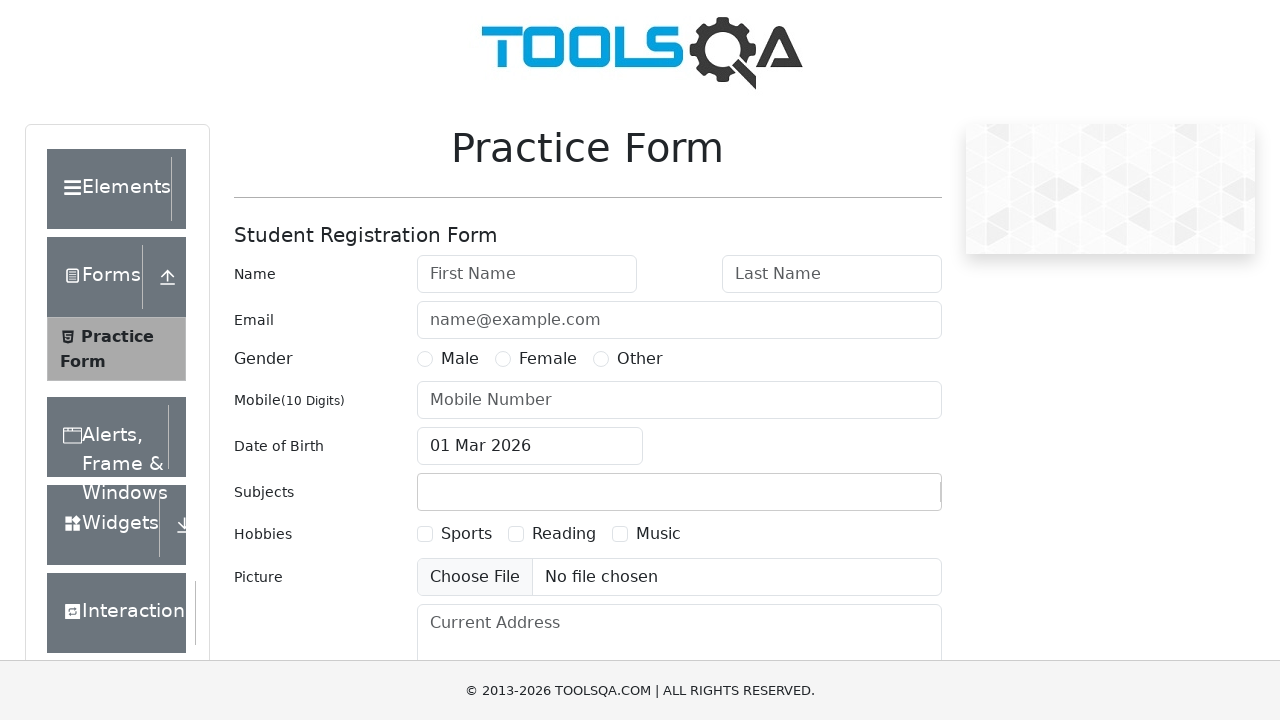

Checked if first name field is enabled
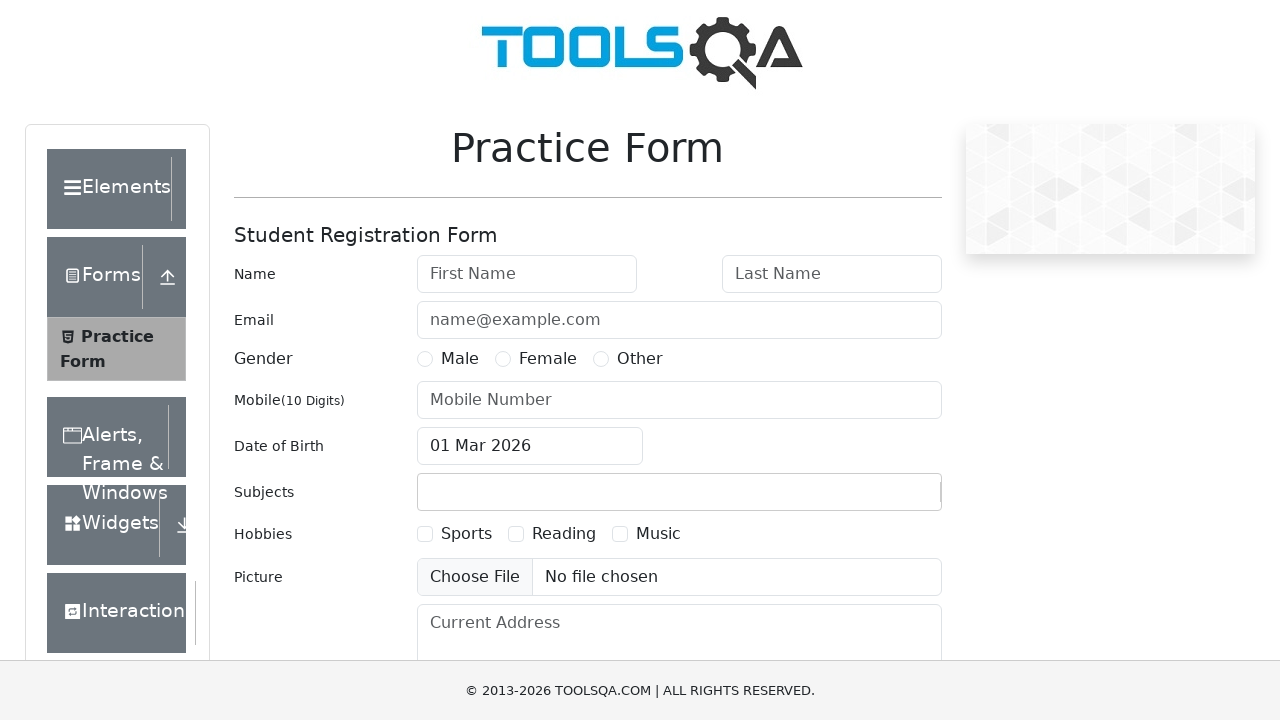

Checked if first name field is editable
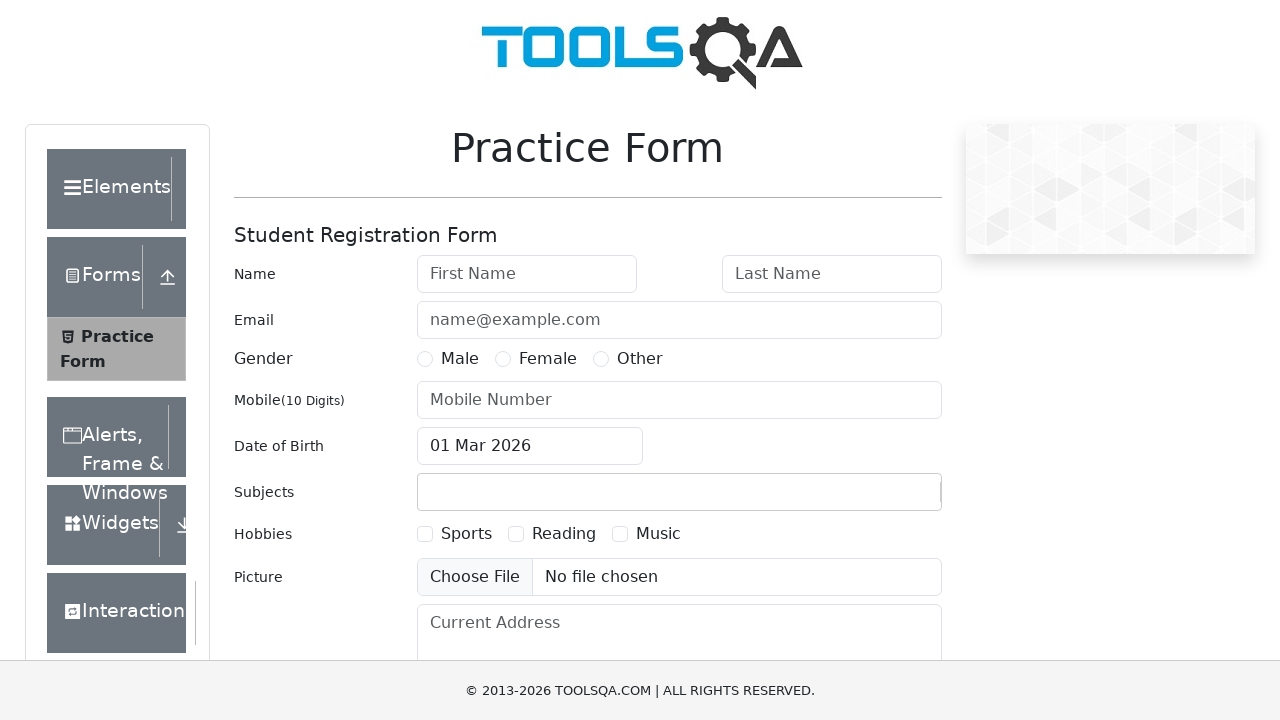

Checked if sports checkbox is checked
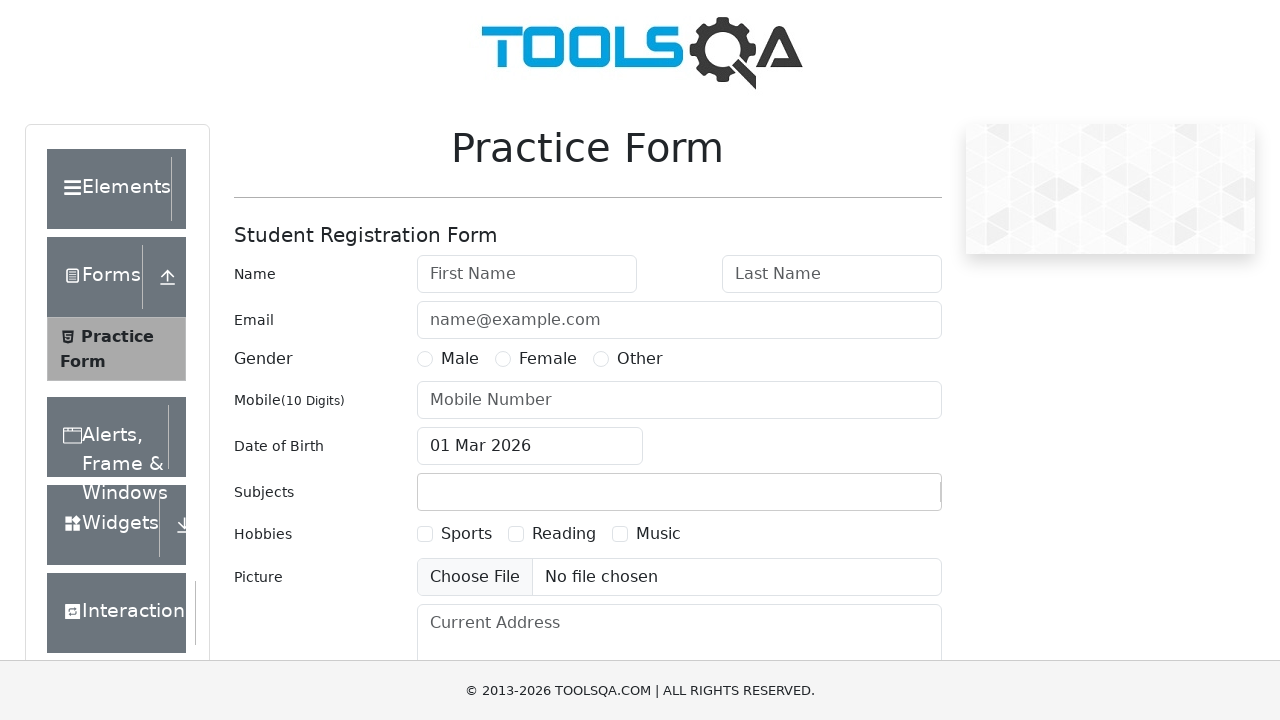

Checked if sports checkbox is editable
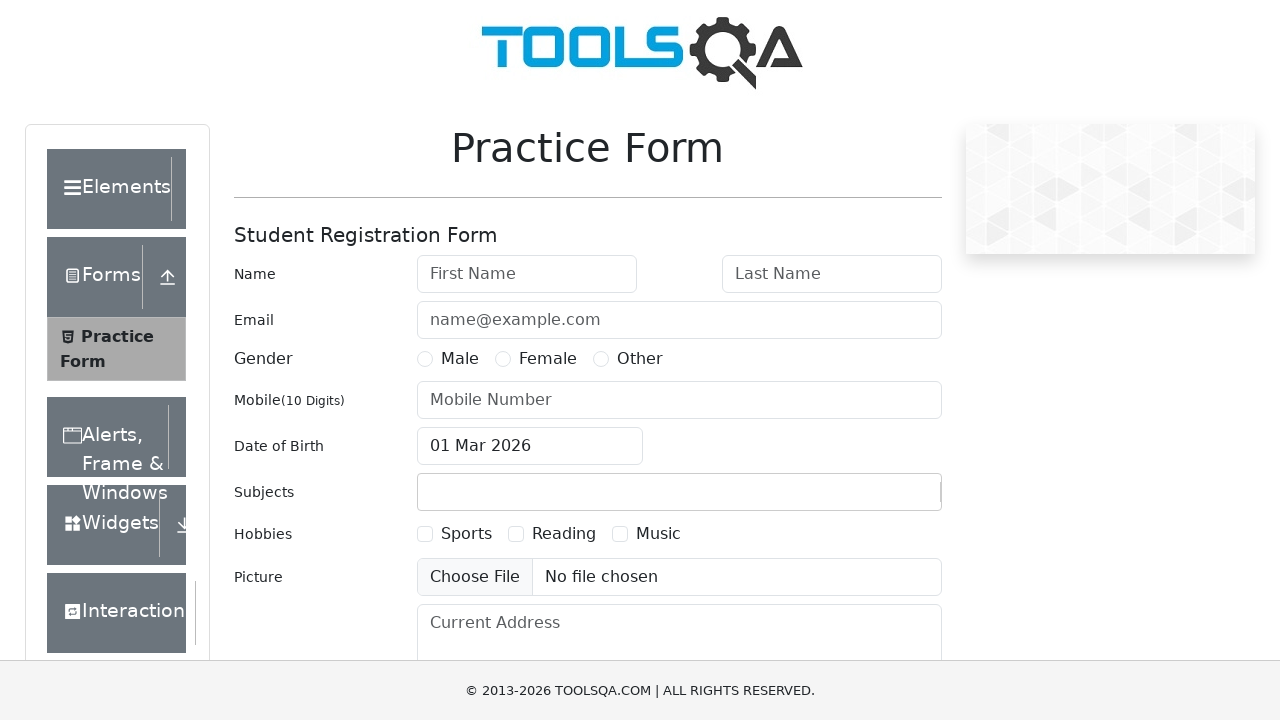

Checked if submit button is hidden
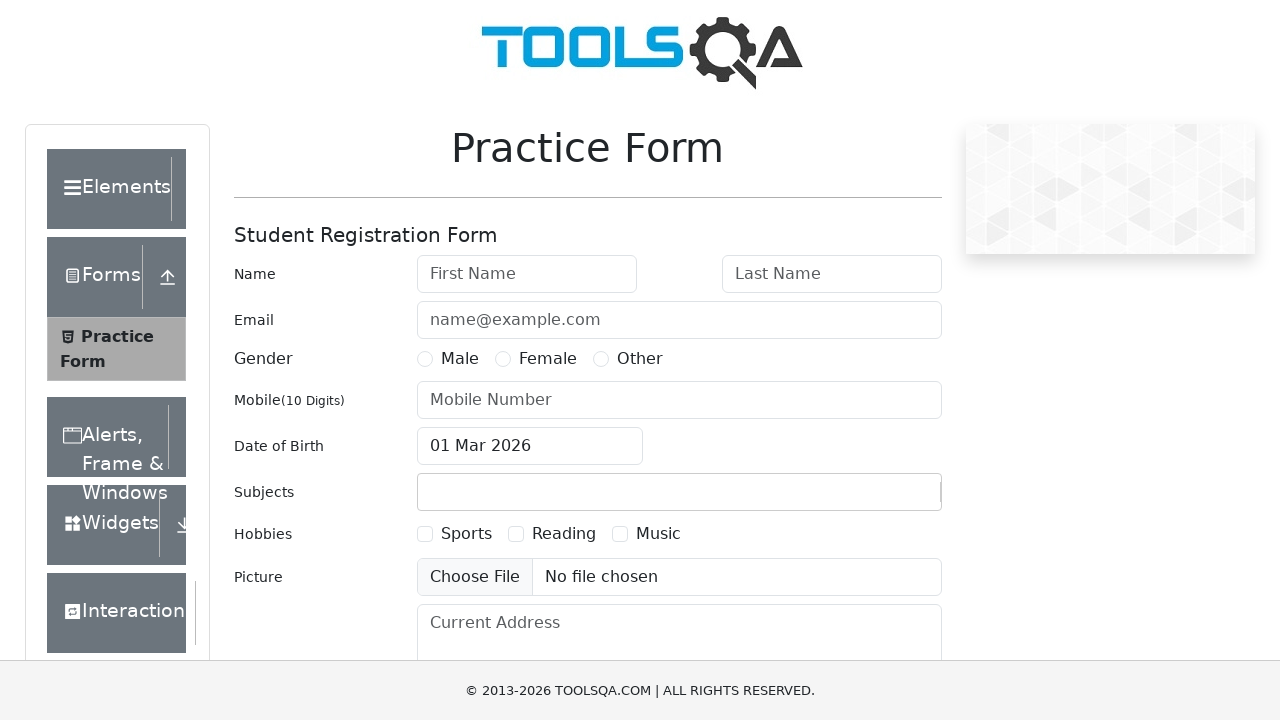

Checked if submit button is visible
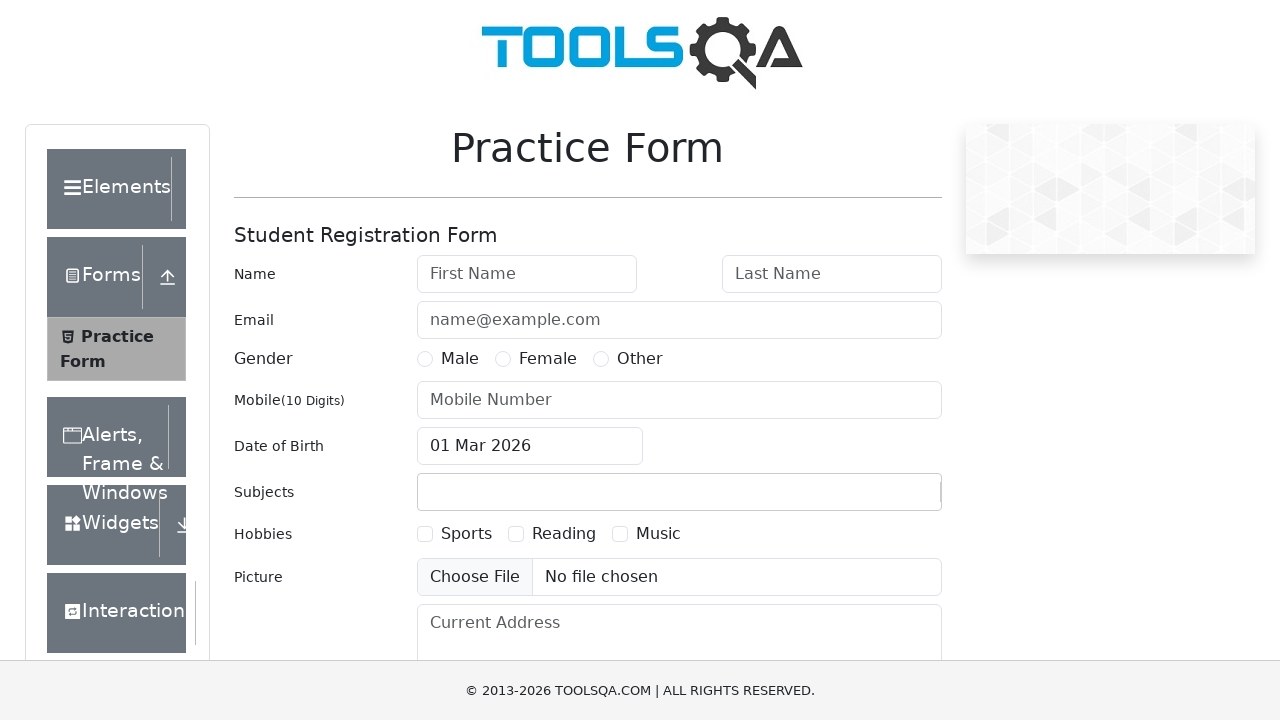

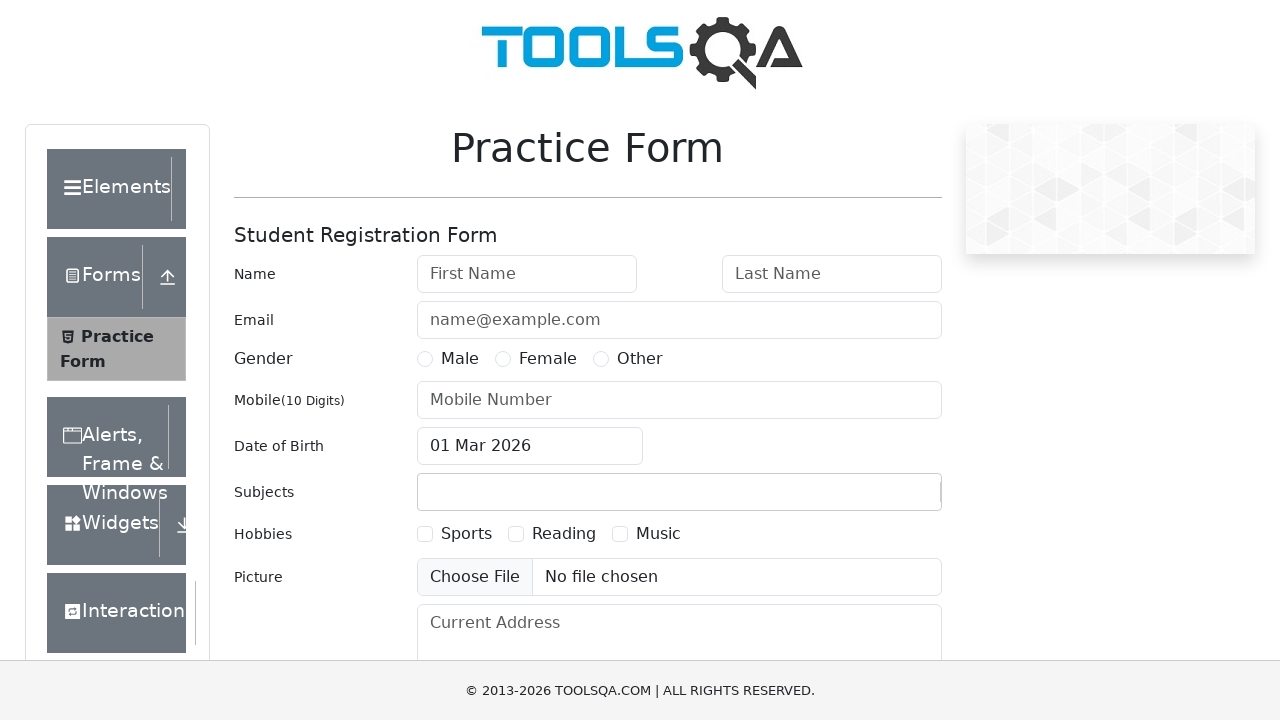